Tests standard user login flow on Sauce Demo site, verifying successful login and app logo display

Starting URL: https://www.saucedemo.com/

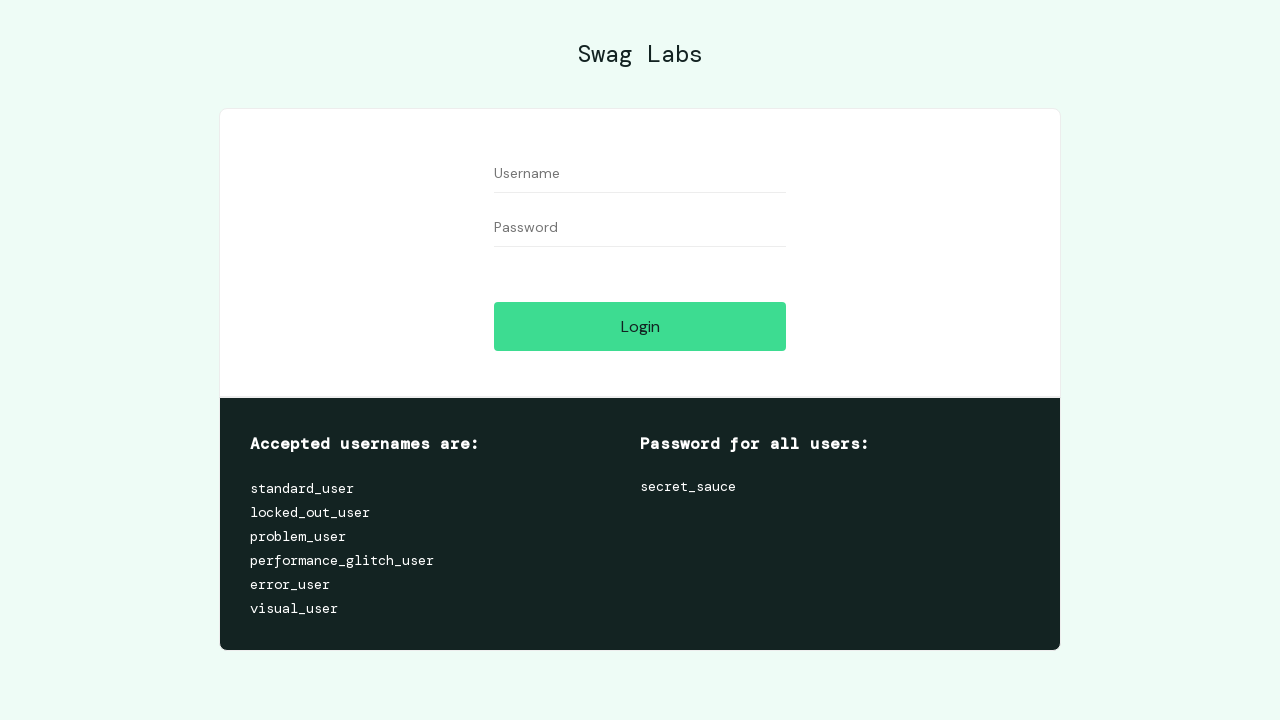

Filled username field with 'standard_user' on //input[@id='user-name']
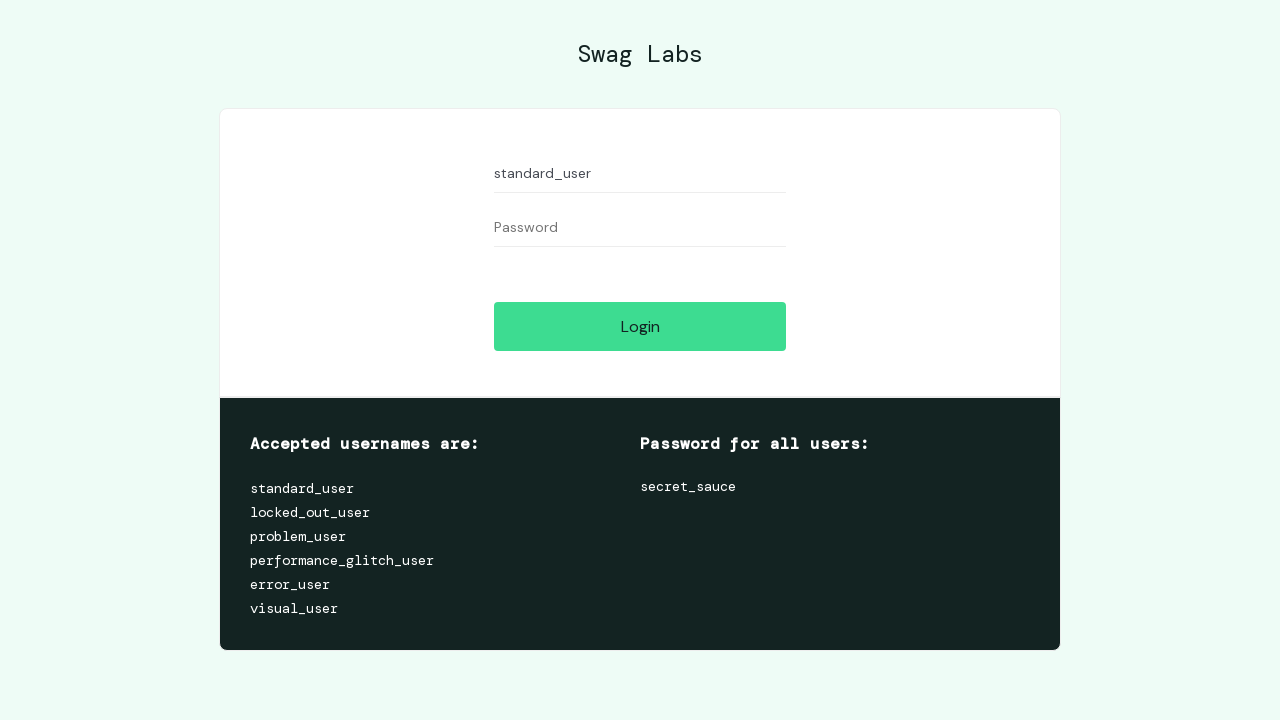

Filled password field with 'secret_sauce' on //input[@id='password']
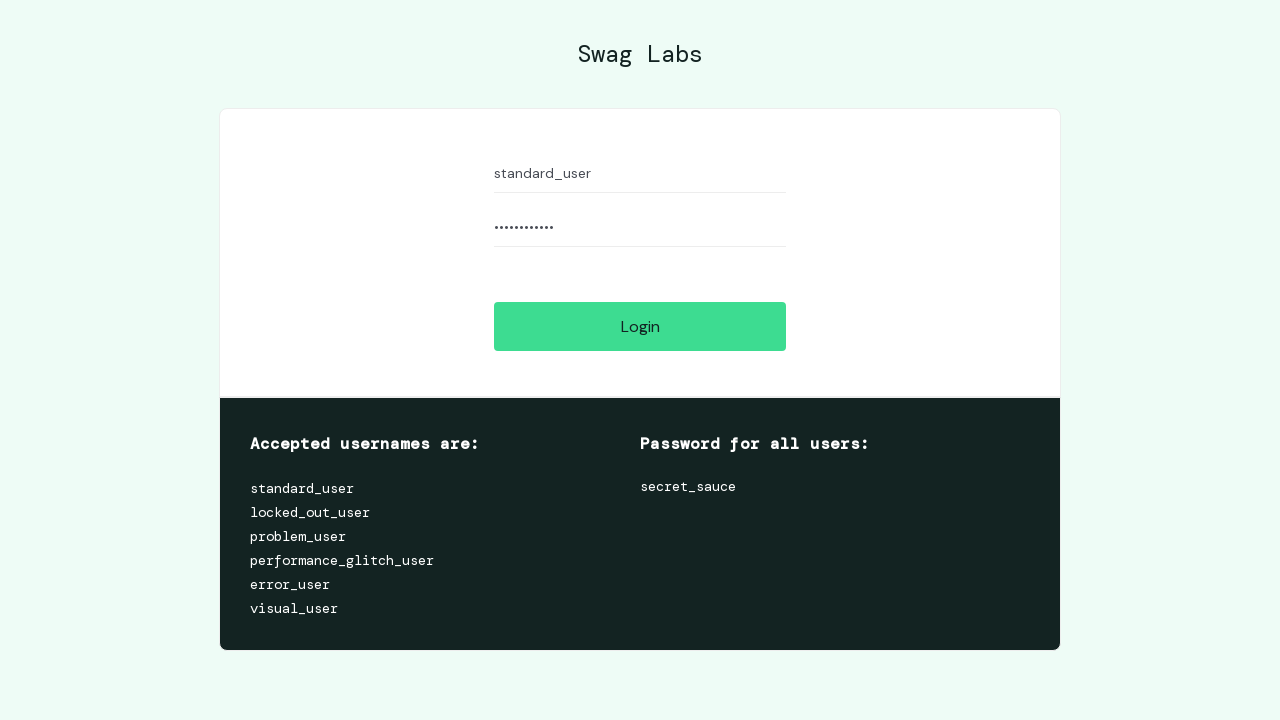

Clicked login button to submit credentials at (640, 326) on xpath=//input[@id='login-button']
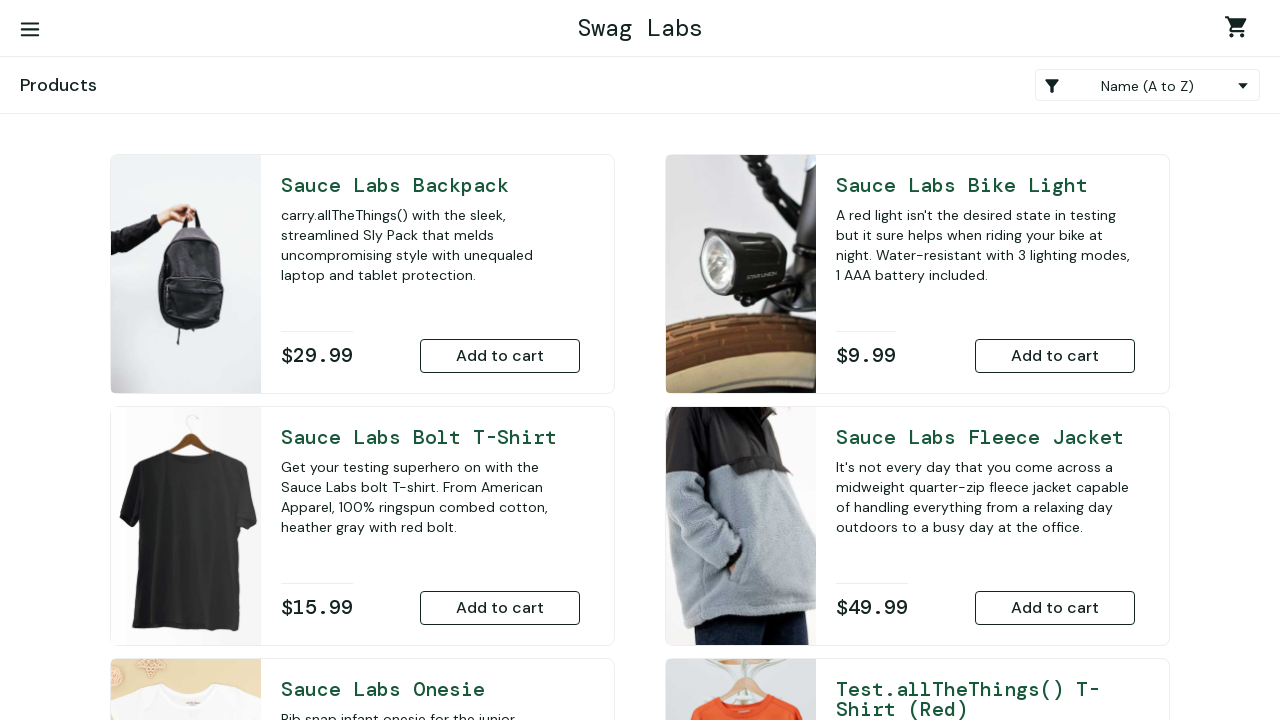

Verified app logo is displayed after successful login
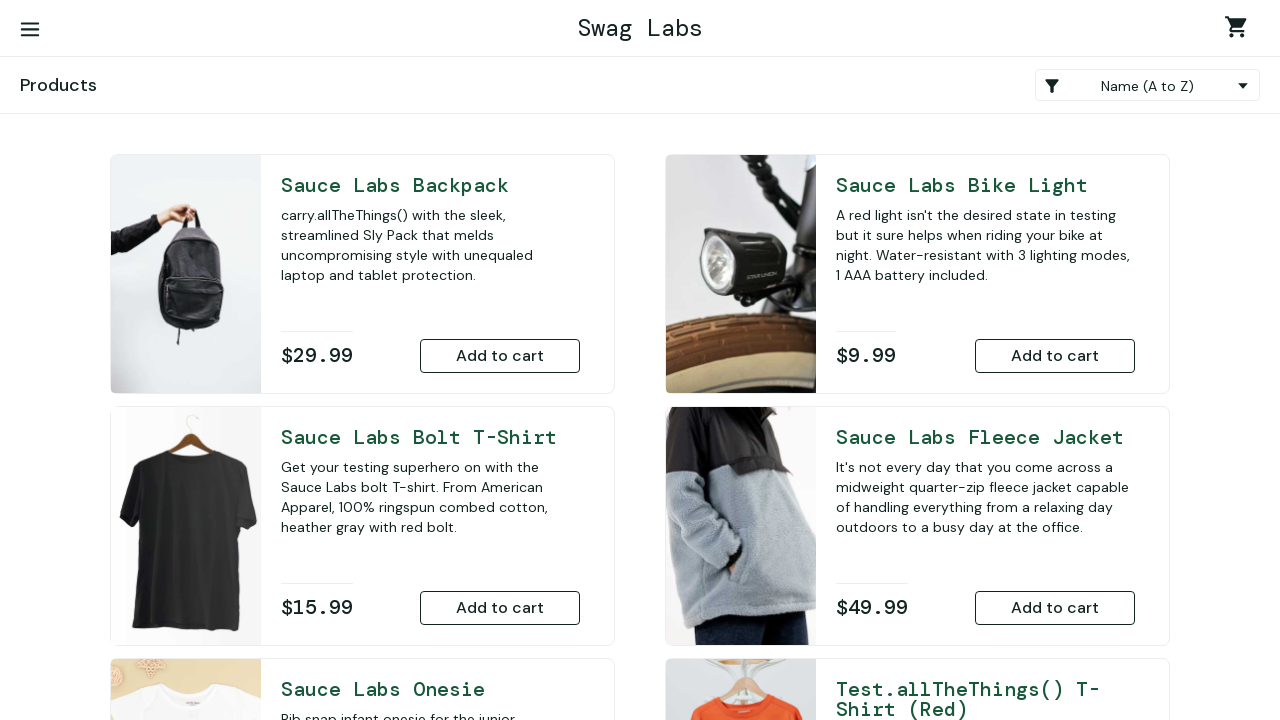

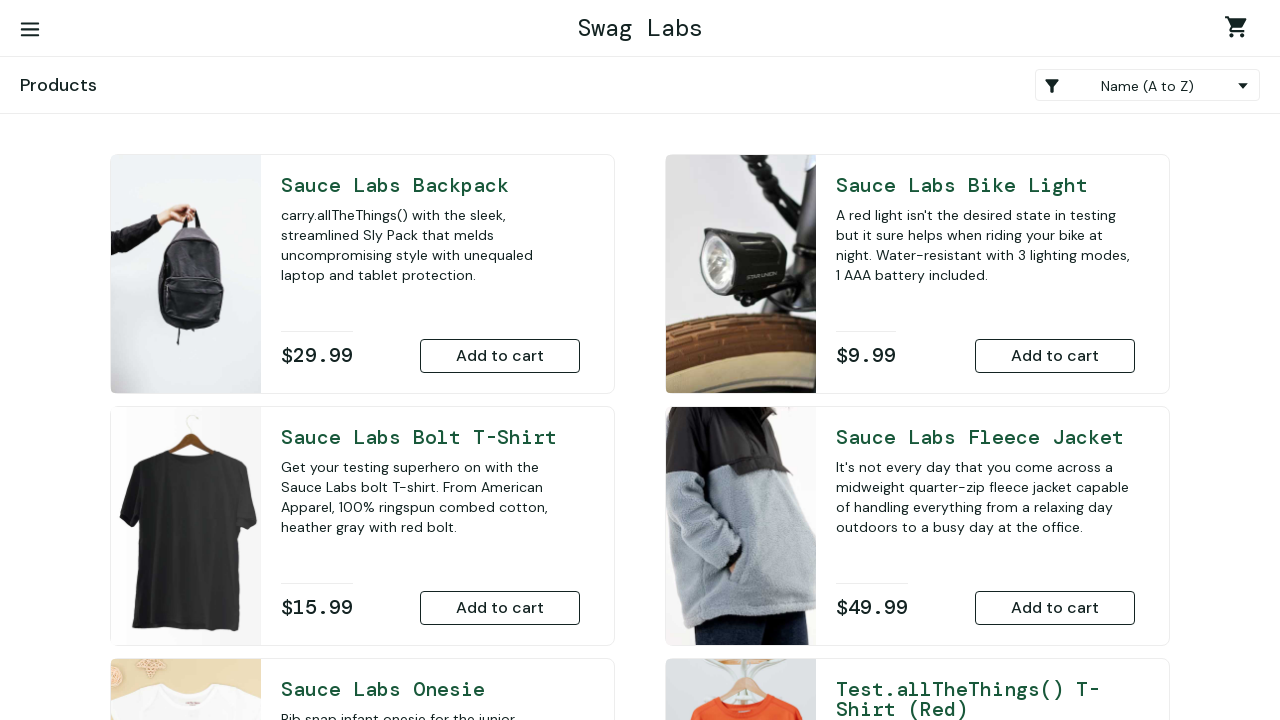